Tests clicking the Olympic sports button and verifies the activation question appears

Starting URL: https://neuronpedia.org/gemma-scope#analyze

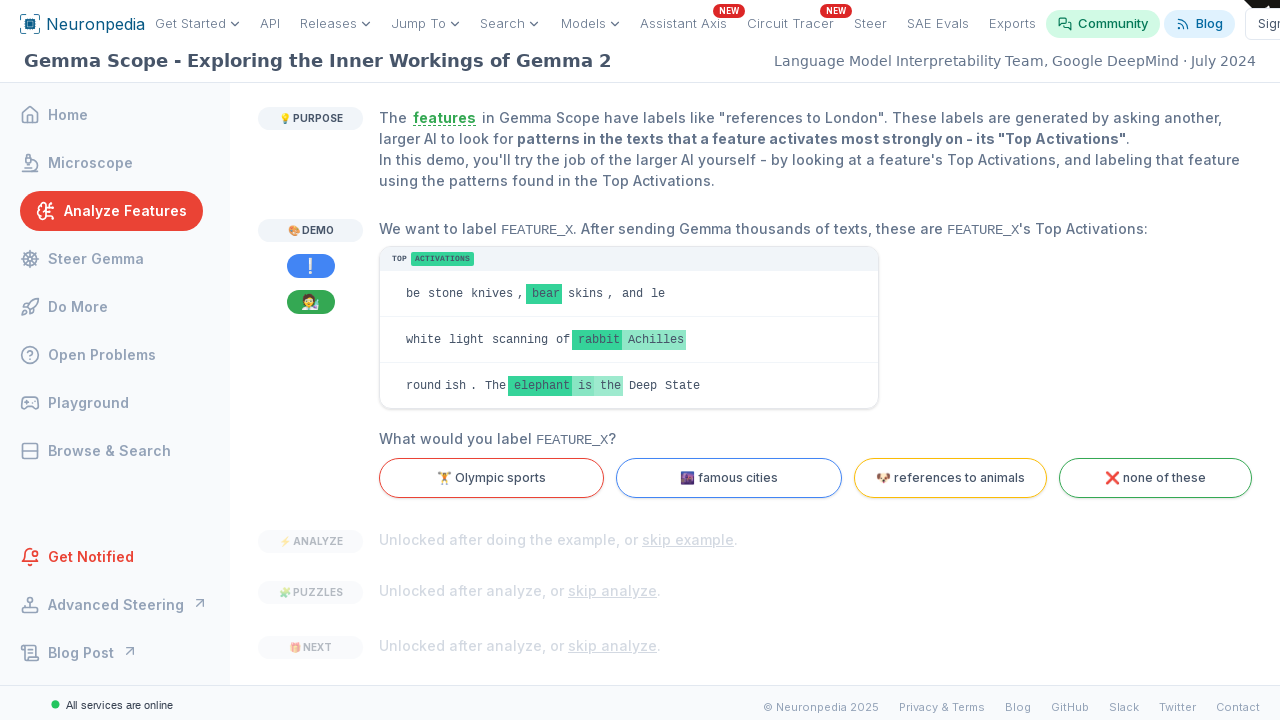

Clicked Olympic sports button at (492, 478) on internal:text="Olympic sports"i
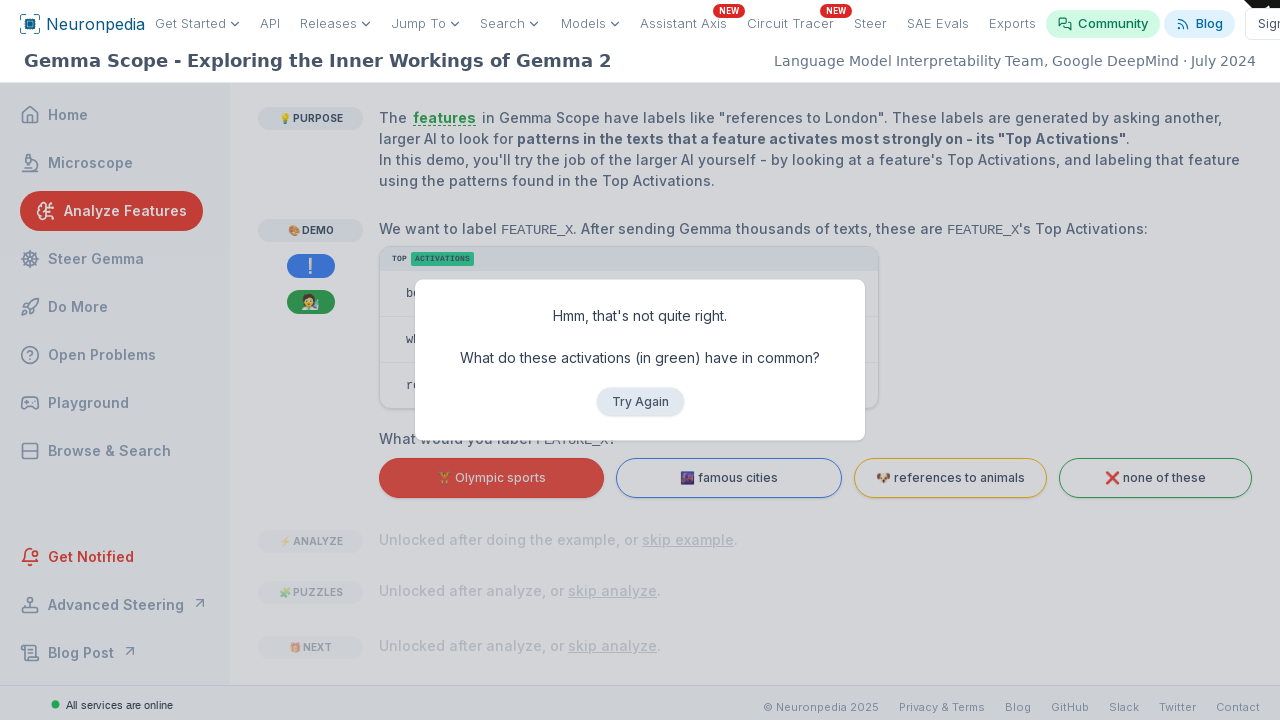

Activation question appeared
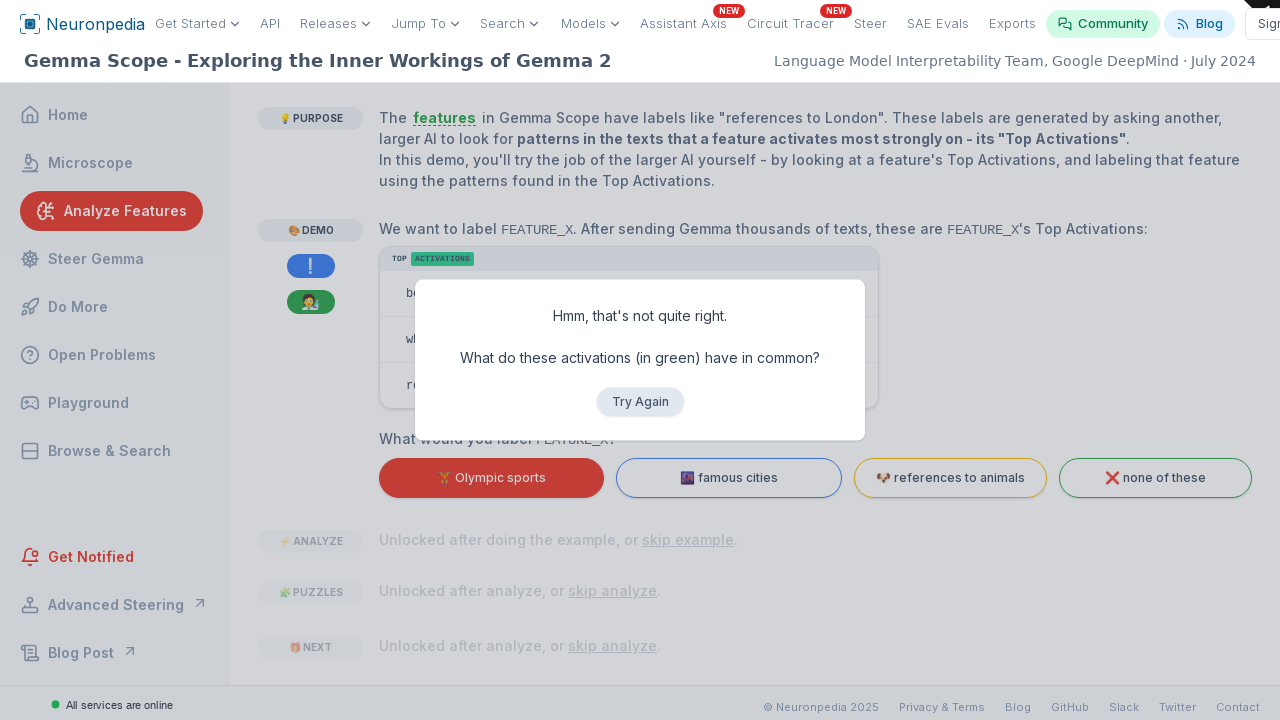

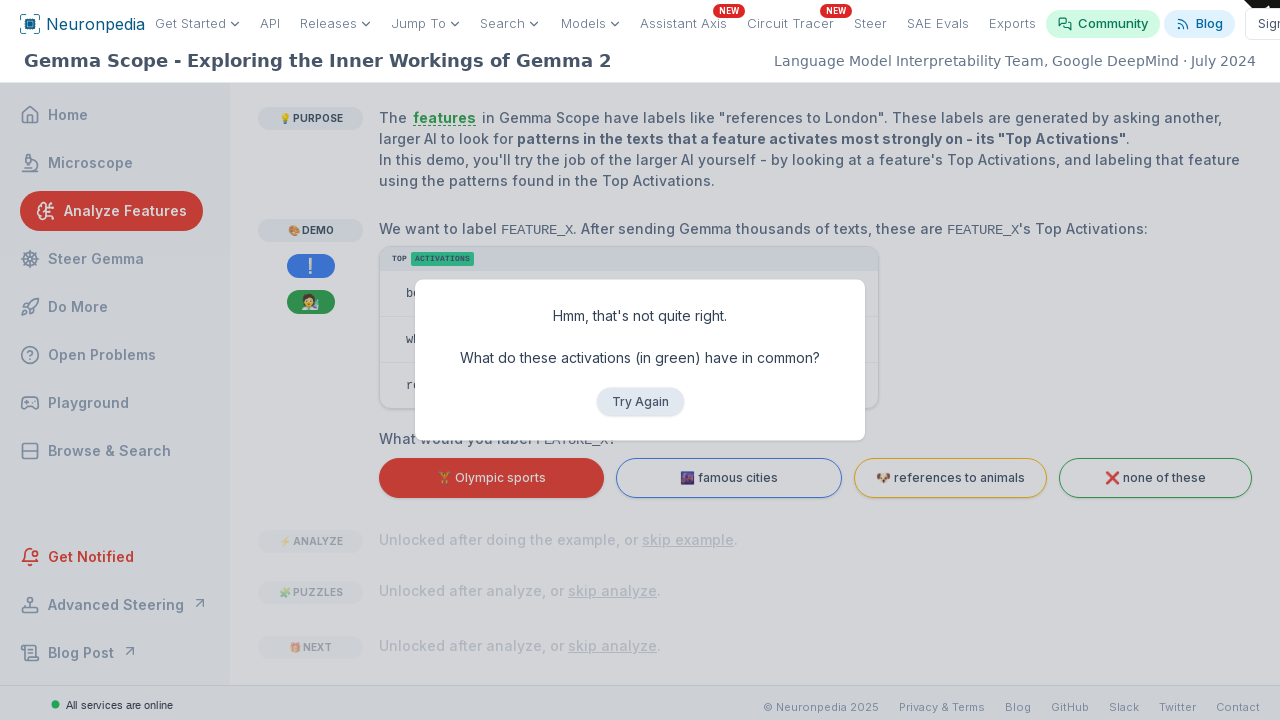